Tests iframe functionality by navigating to the iframe page, switching to an iframe element, clearing existing text and entering new text into a rich text editor

Starting URL: https://the-internet.herokuapp.com/

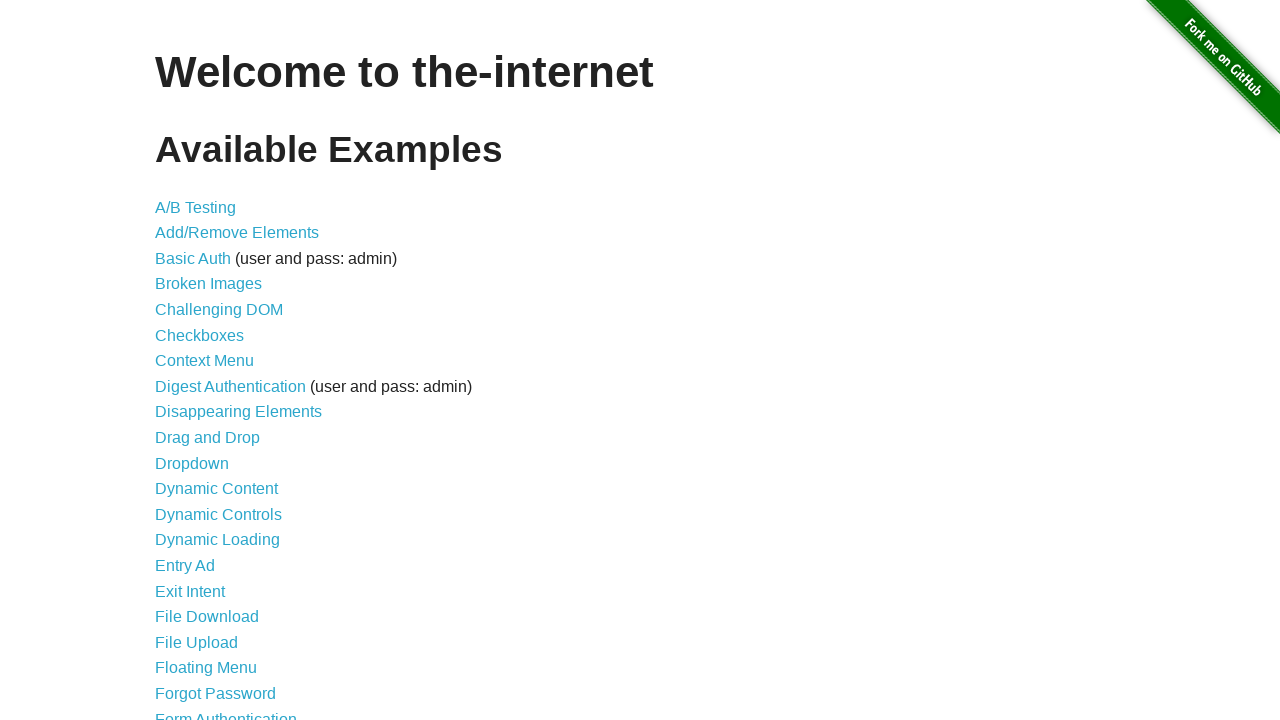

Clicked on Frames link at (182, 361) on xpath=//a[normalize-space()='Frames']
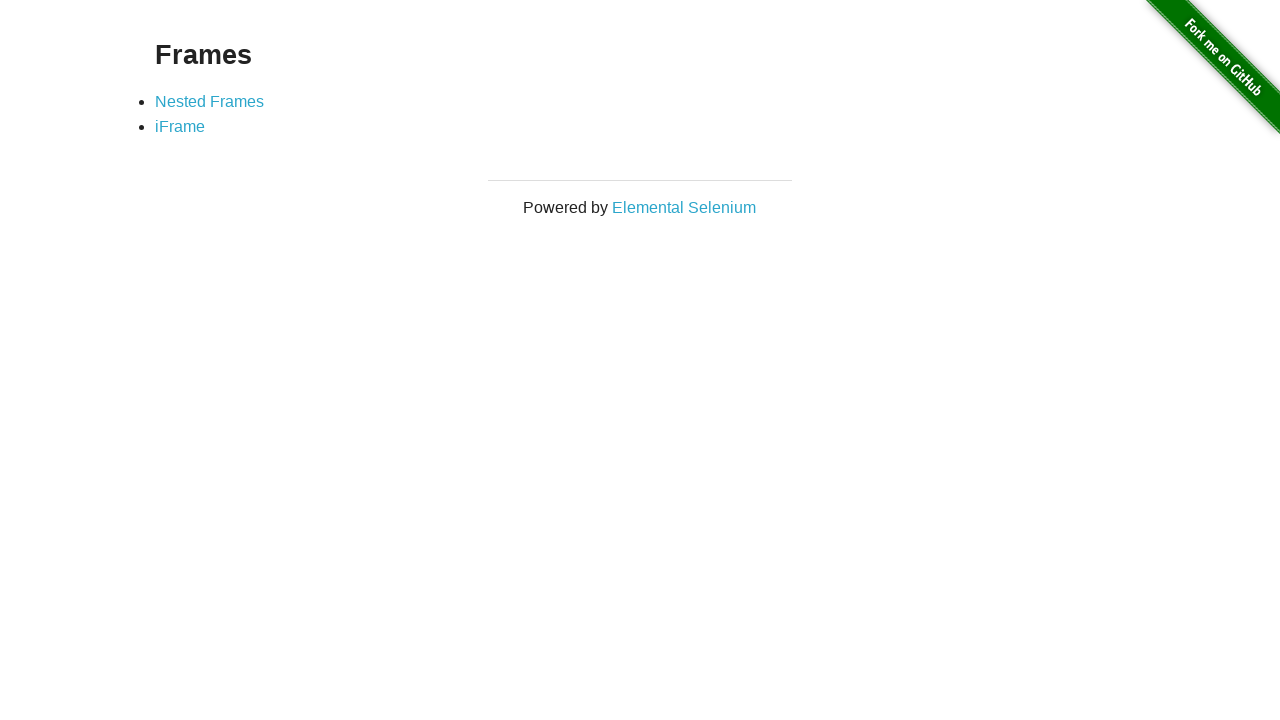

Clicked on iFrame link at (180, 127) on xpath=//a[normalize-space()='iFrame']
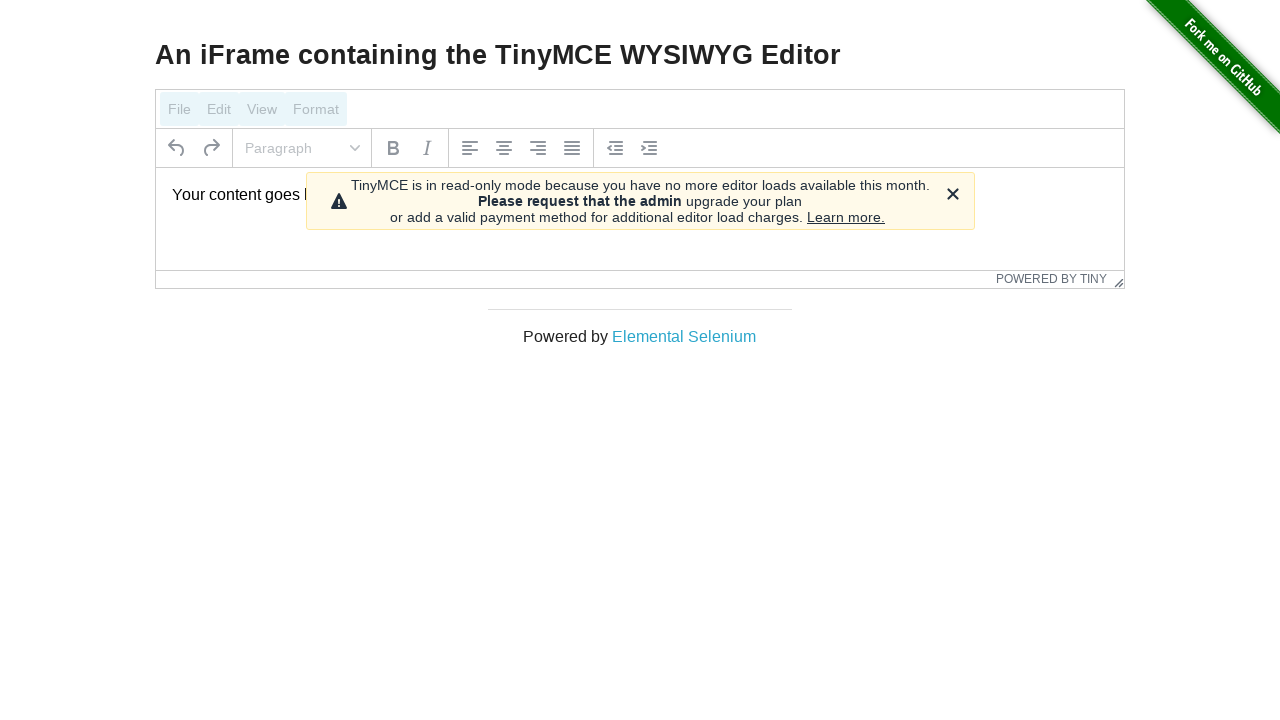

Located iframe element with id 'mce_0_ifr'
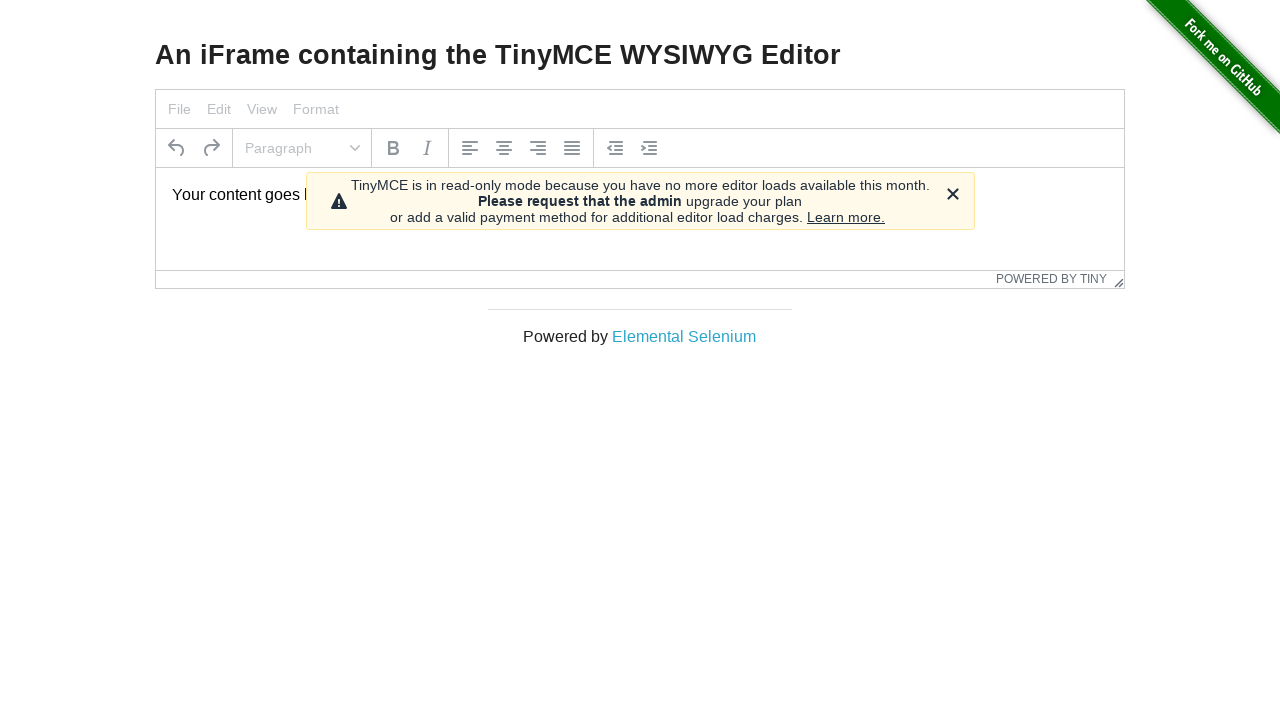

Located rich text editor body element within iframe
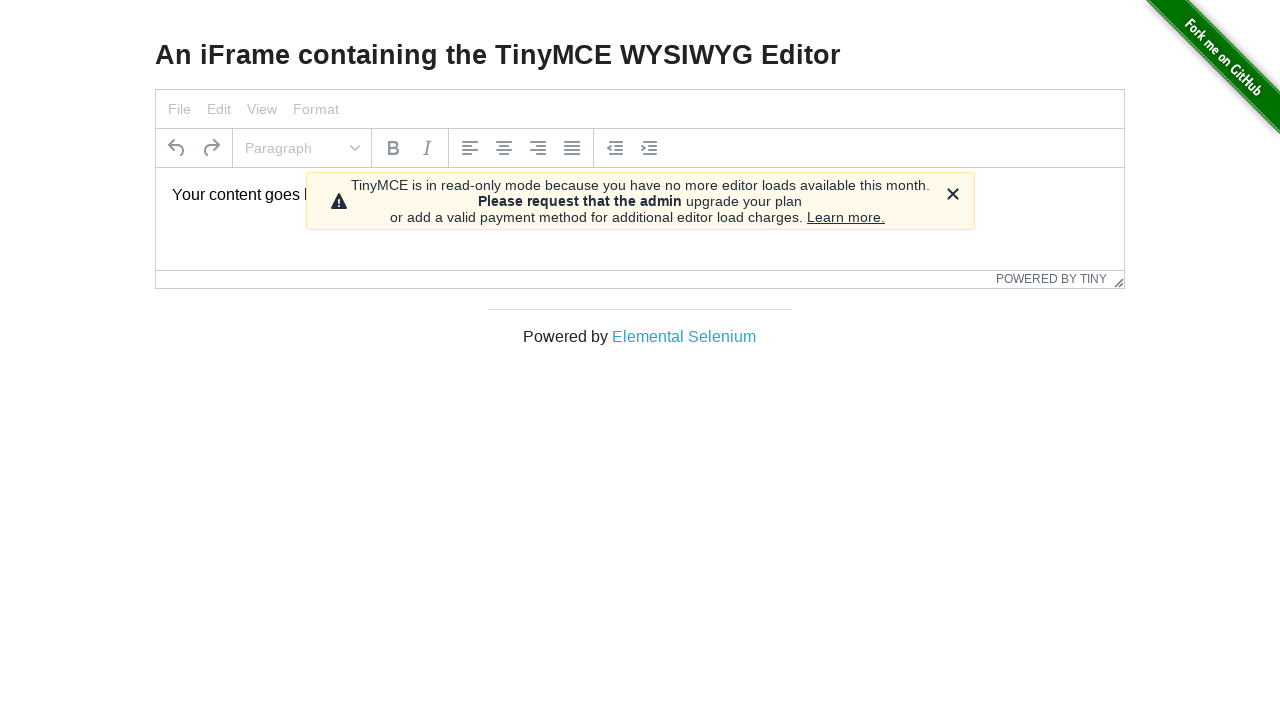

Selected all text in editor using Ctrl+A
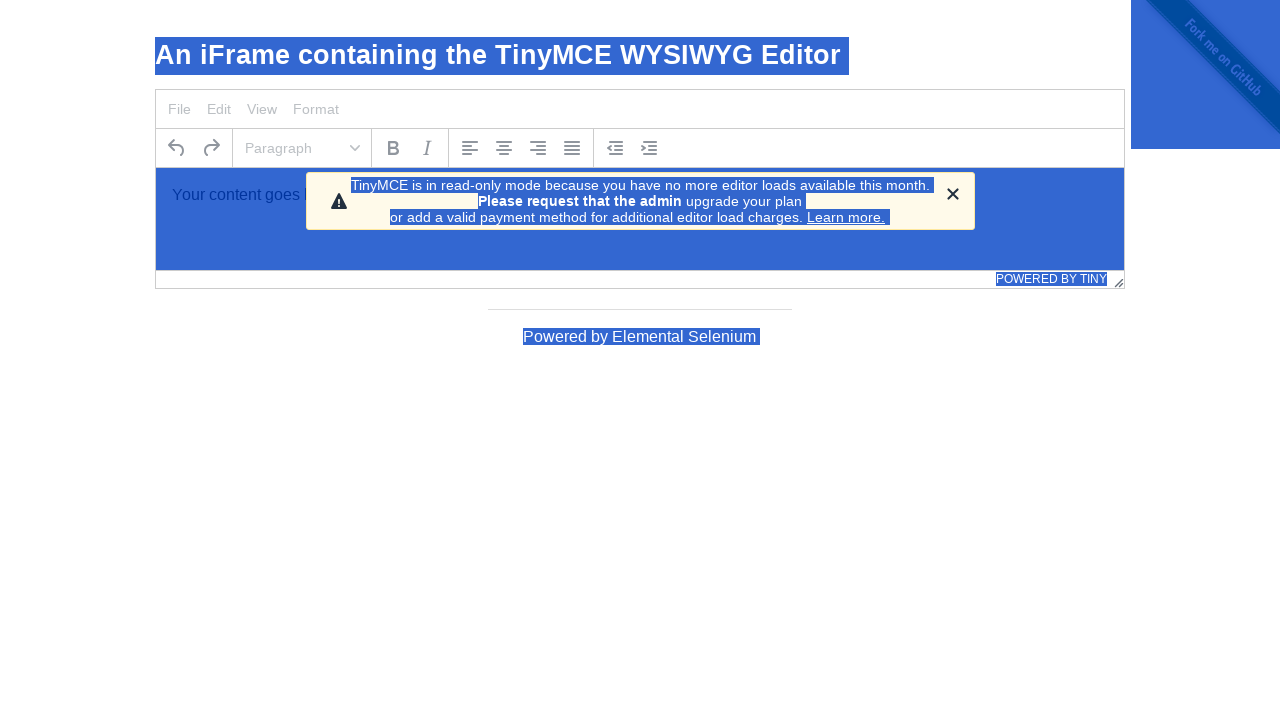

Cleared existing text from editor
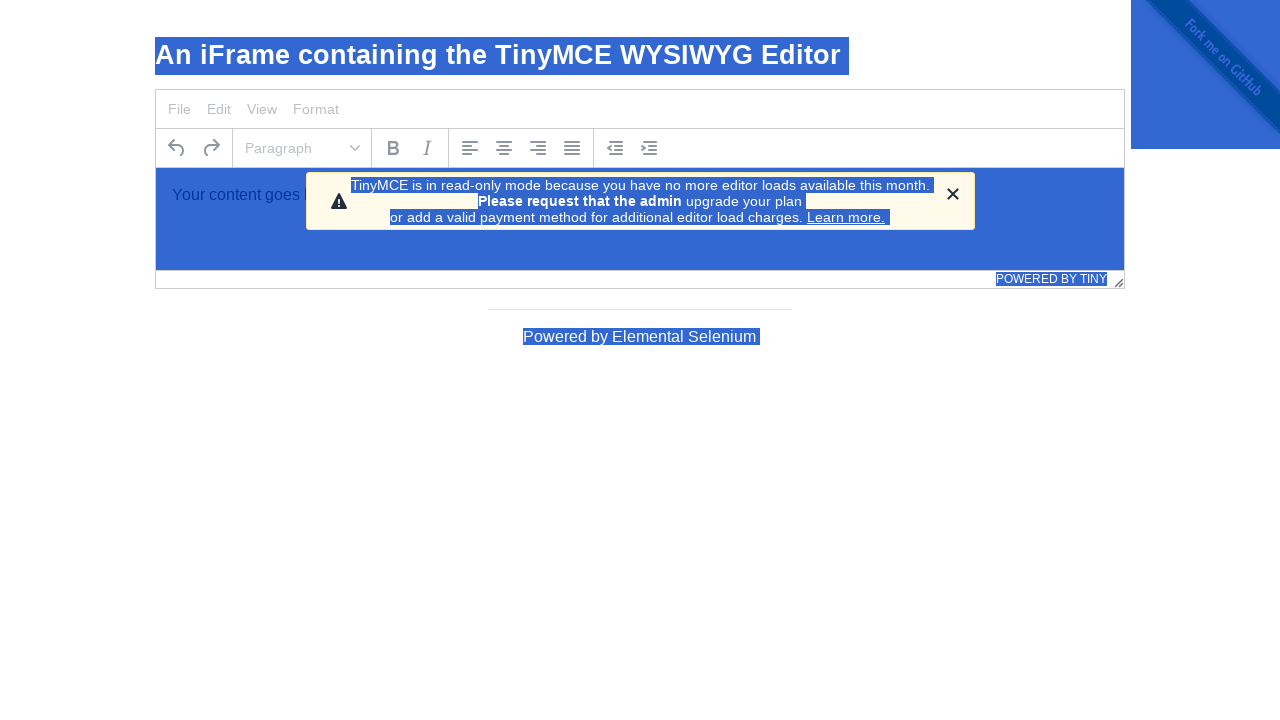

Entered new text 'This is herokuapp automation using python selenium' into rich text editor on #mce_0_ifr >> internal:control=enter-frame >> body#tinymce
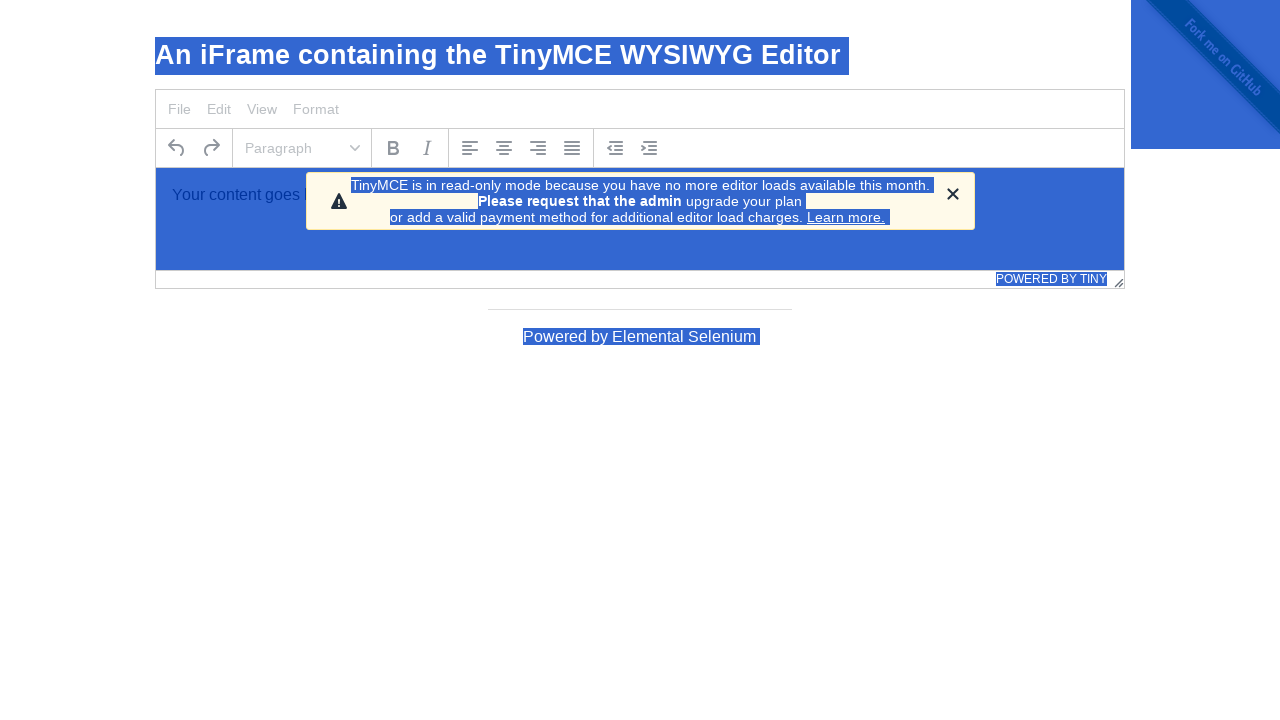

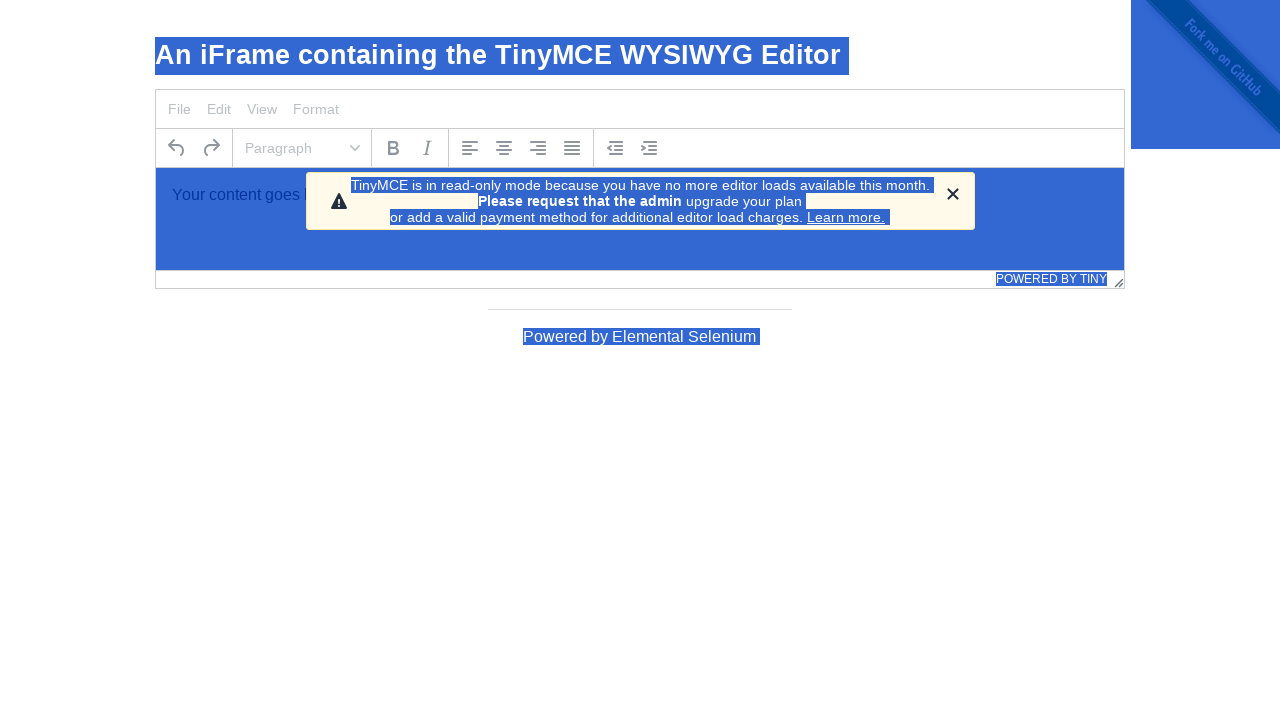